Tests login with various invalid username and password combinations, verifying error message appears

Starting URL: https://www.saucedemo.com/

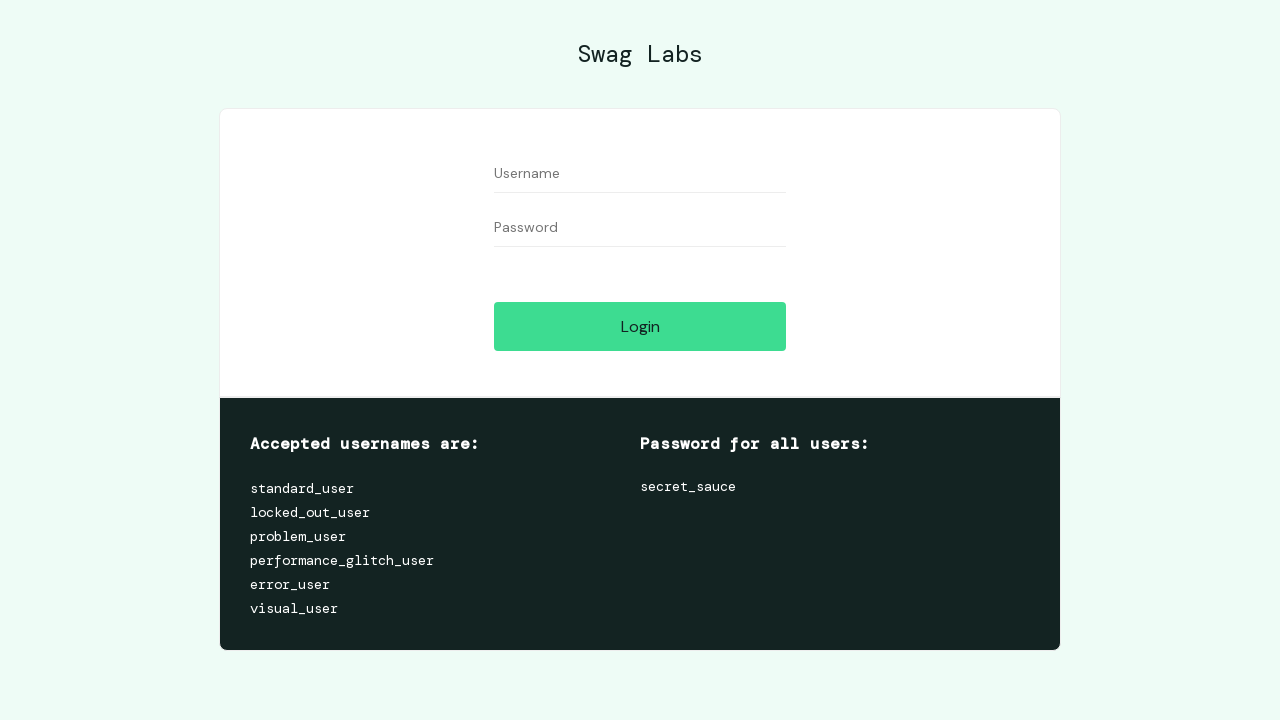

Filled username field with 'ahmet' on #user-name
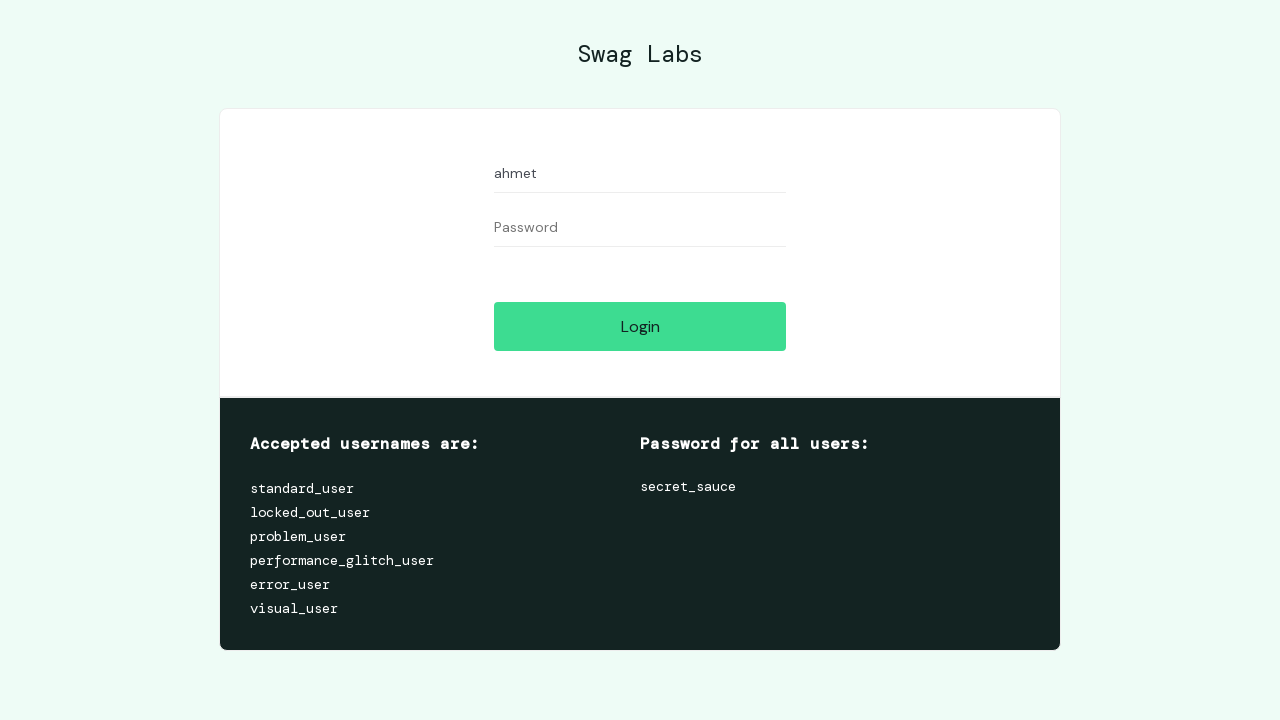

Filled password field with '12345' on #password
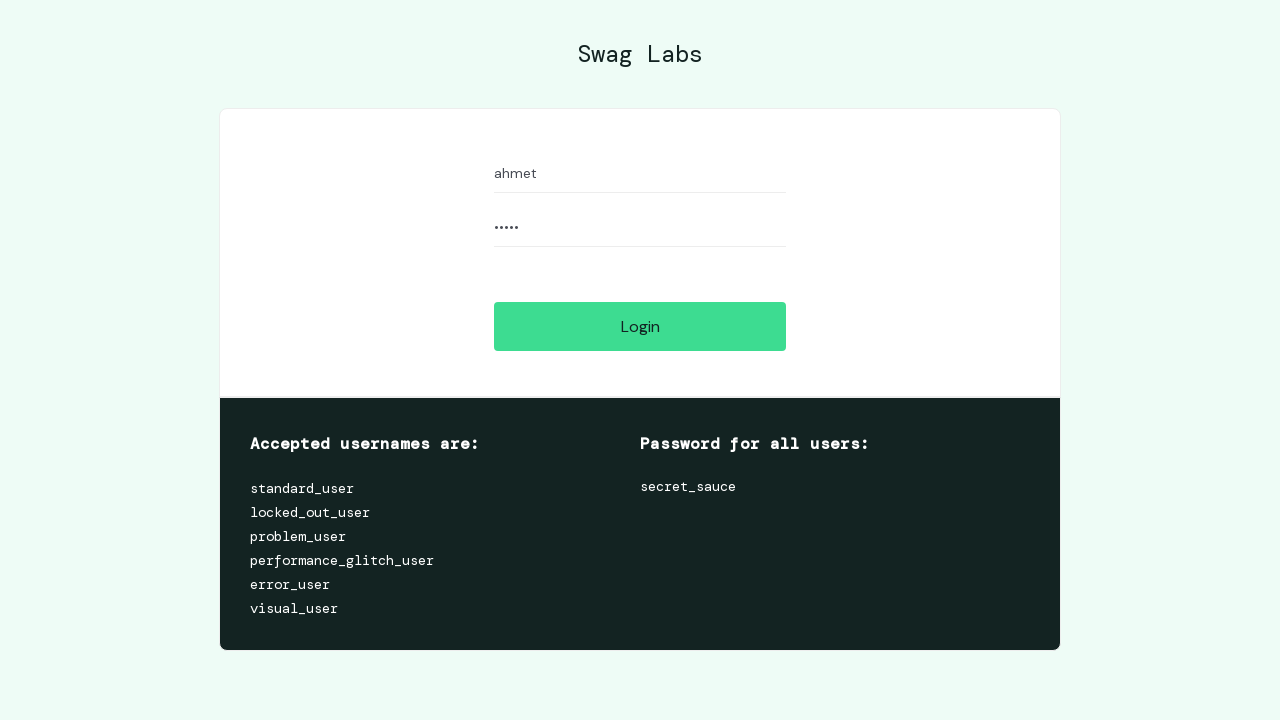

Clicked login button with first invalid credentials at (640, 326) on #login-button
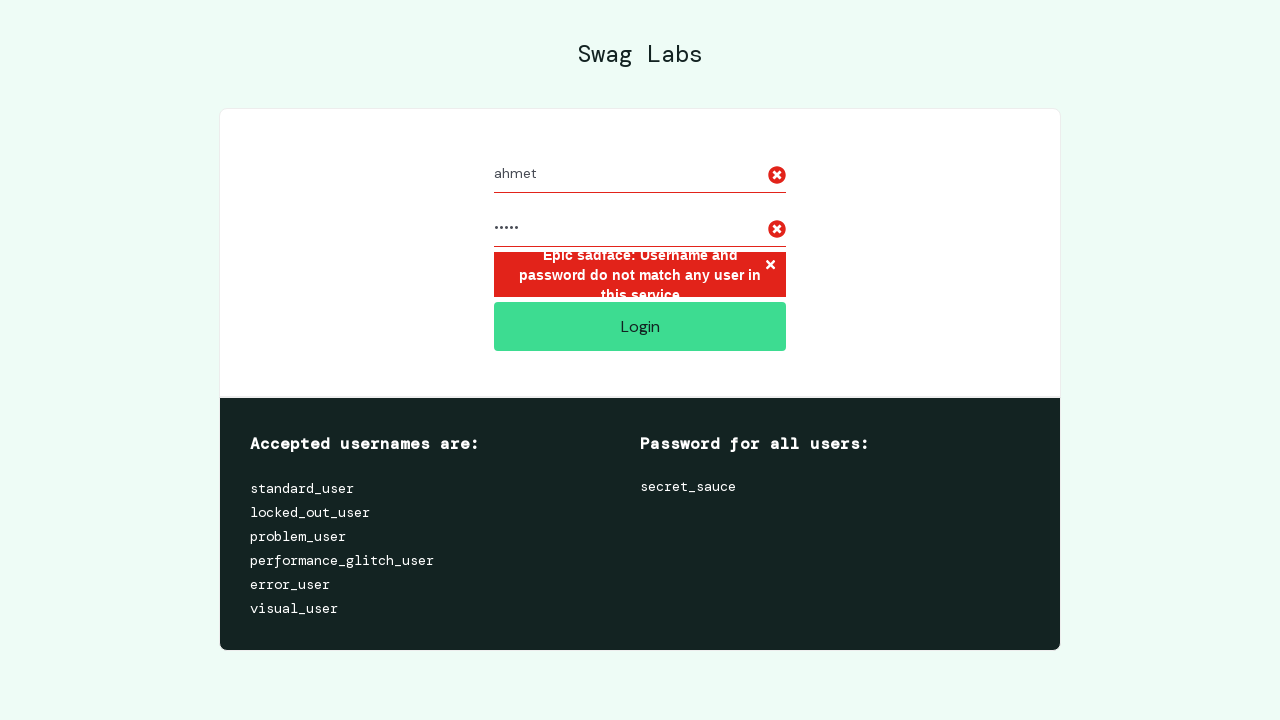

Error message appeared after first login attempt
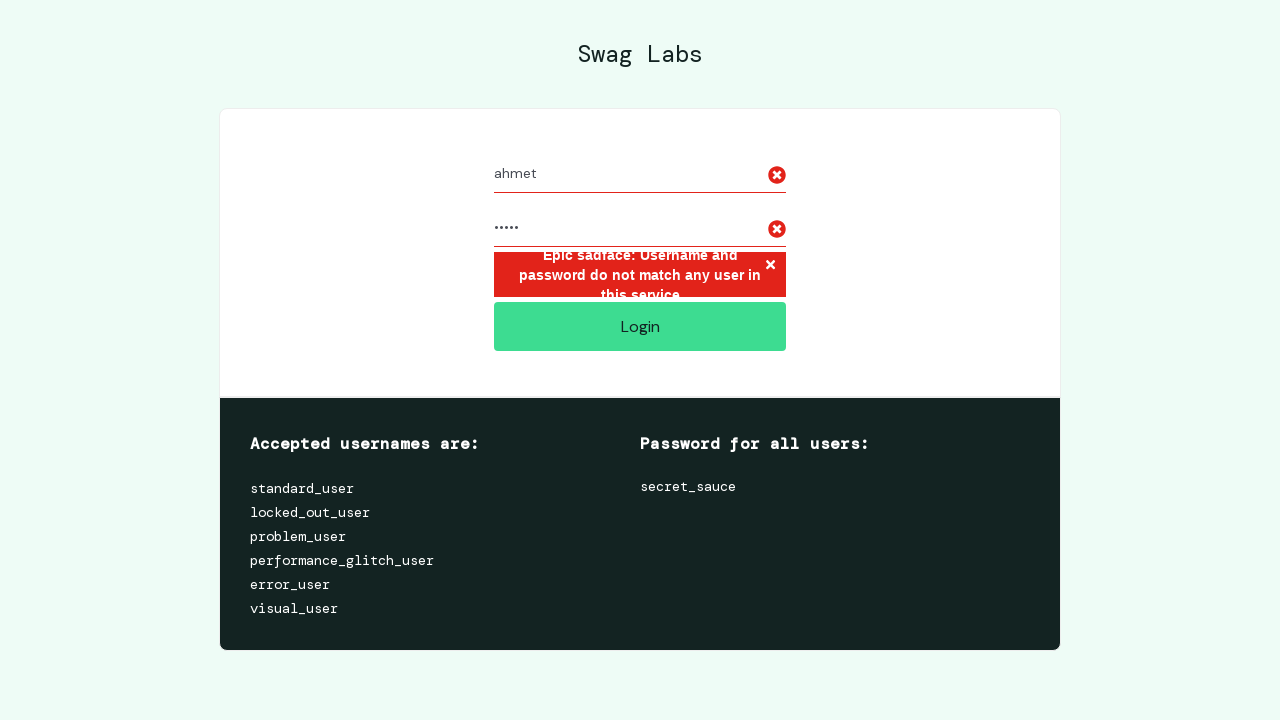

Navigated back to login page for second test
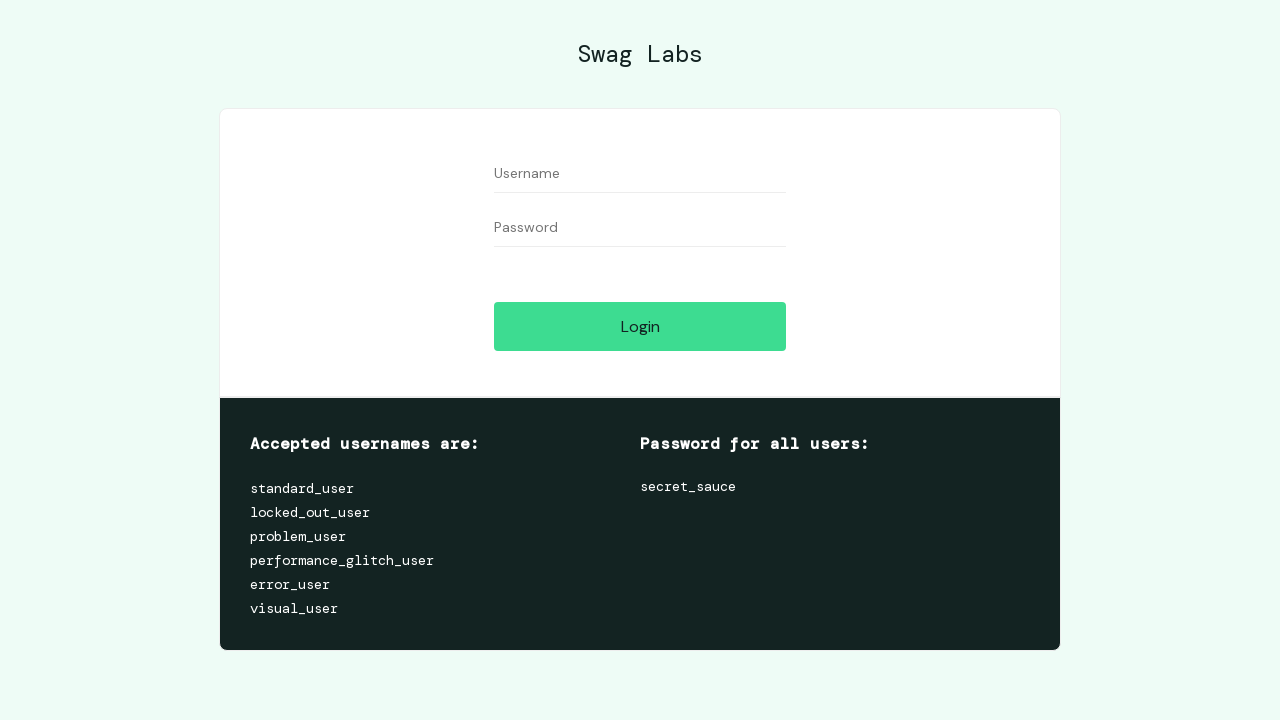

Filled username field with 'naber' on #user-name
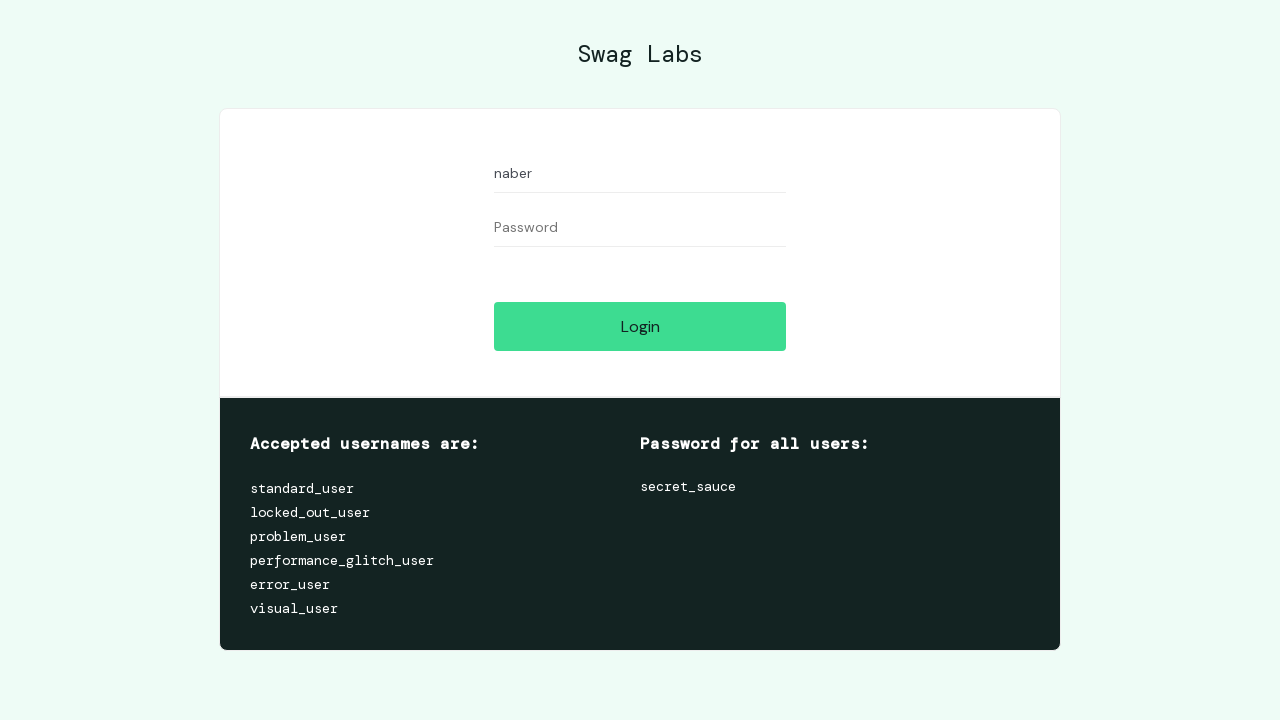

Filled password field with '5341231' on #password
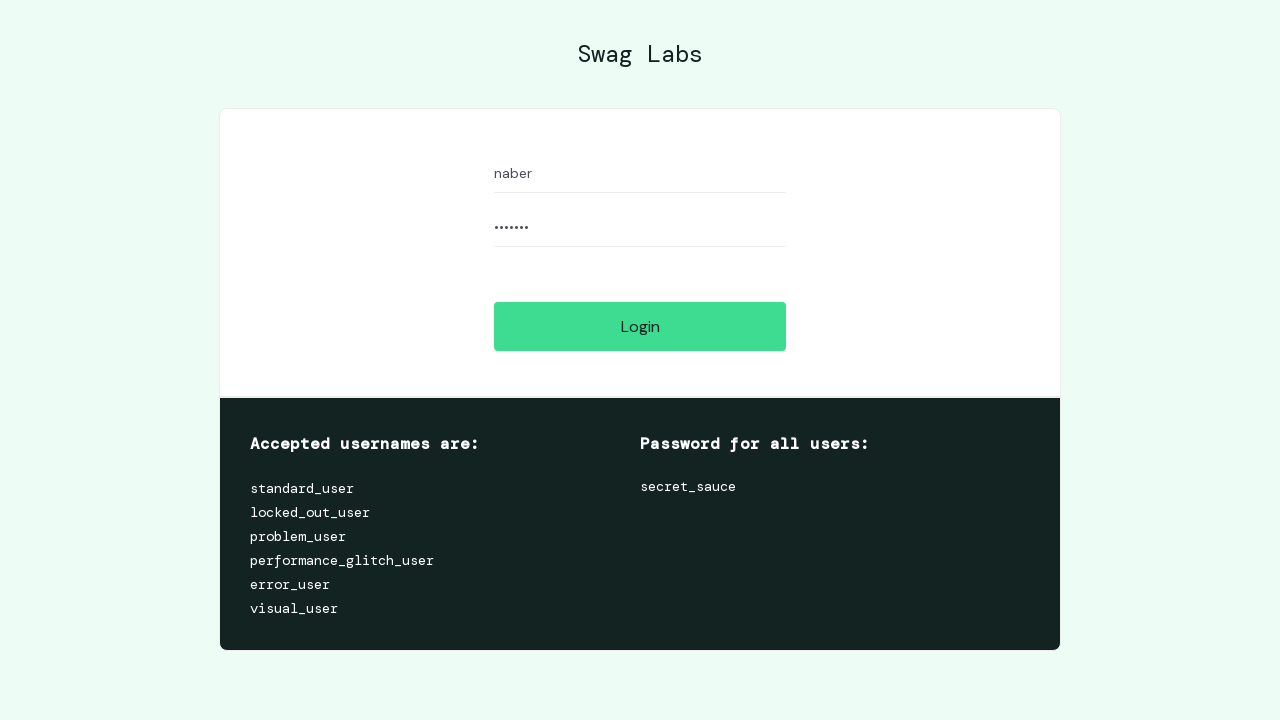

Clicked login button with second invalid credentials at (640, 326) on #login-button
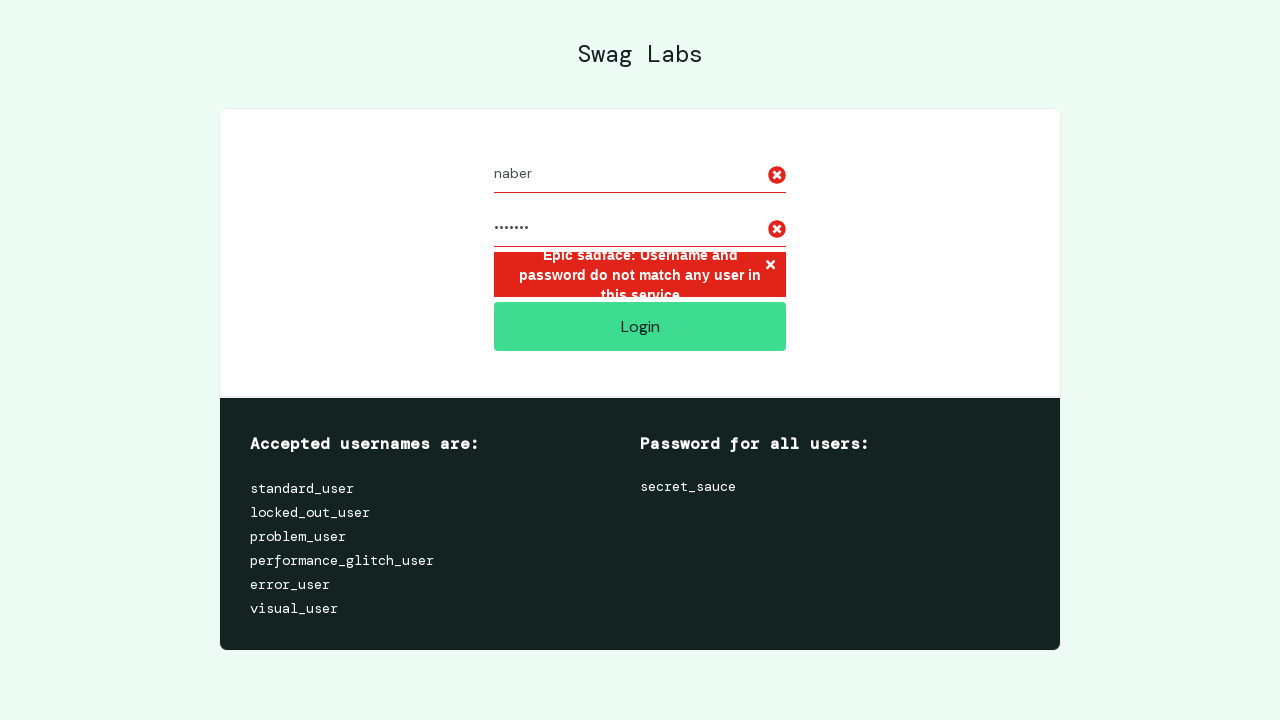

Error message appeared after second login attempt
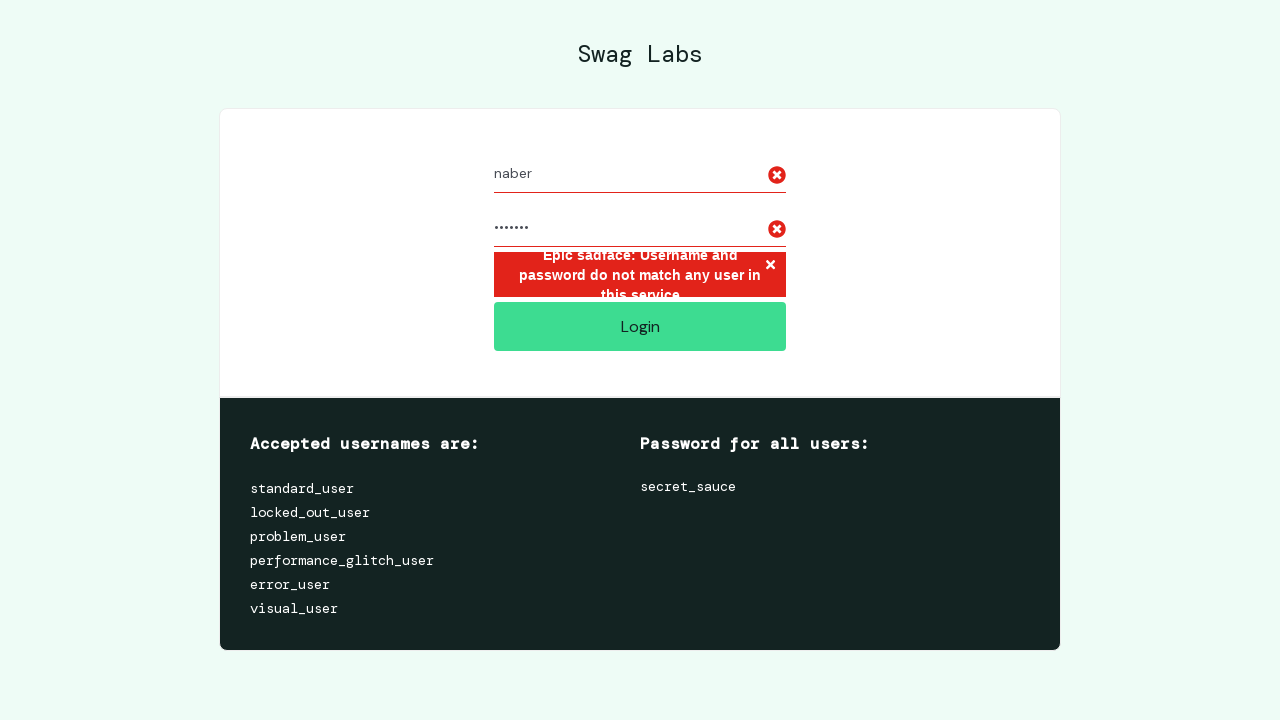

Navigated back to login page for third test
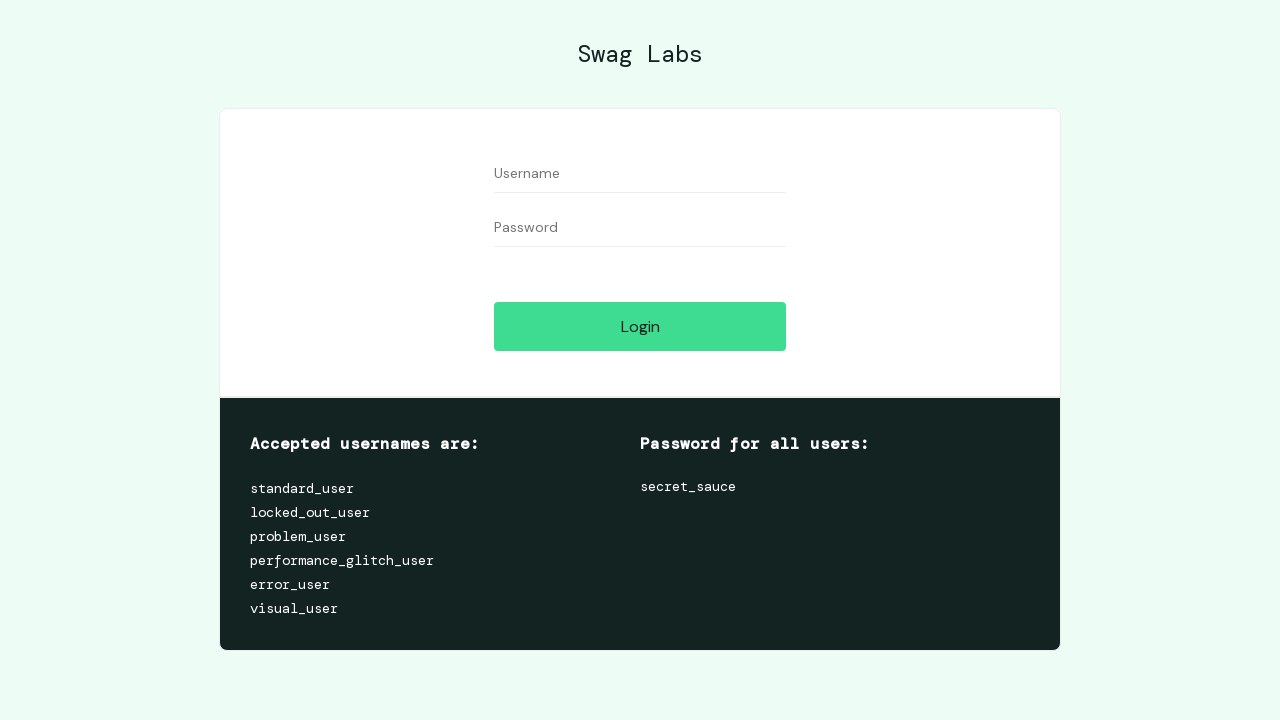

Filled username field with 'Ahmet Suat Tanis' on #user-name
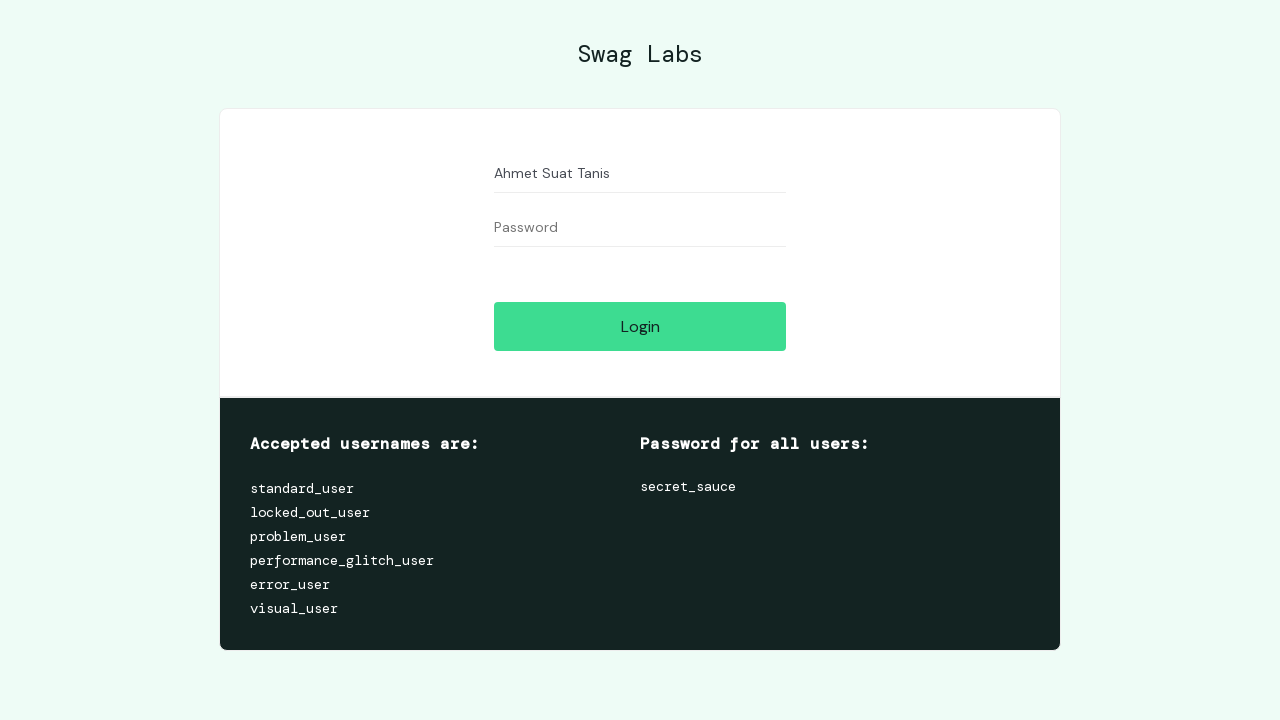

Filled password field with 'secret_sauce' on #password
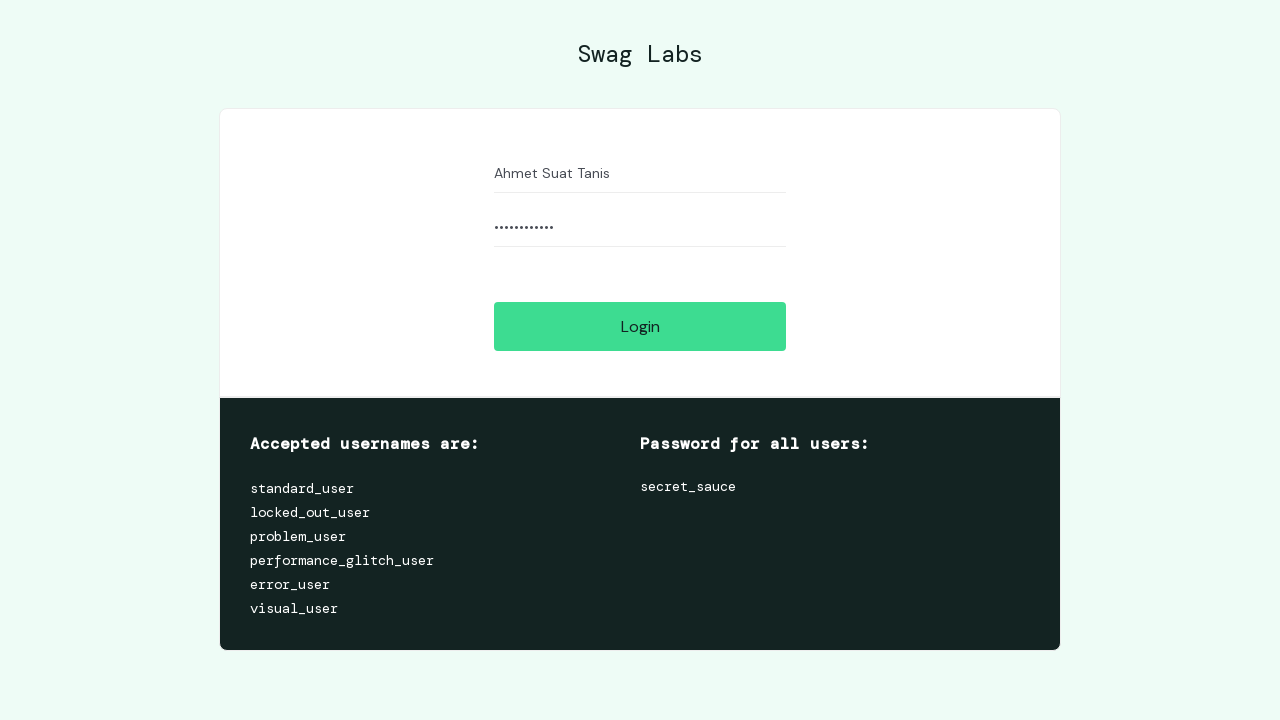

Clicked login button with third invalid credentials at (640, 326) on #login-button
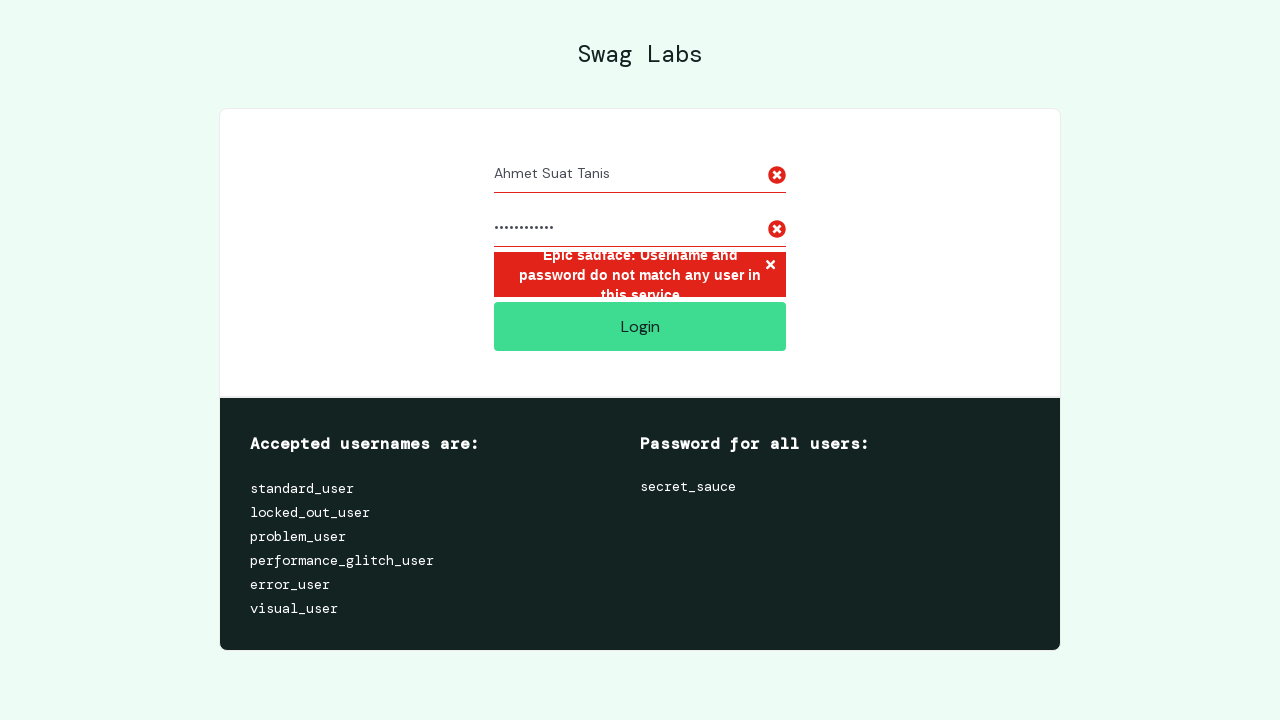

Error message appeared after third login attempt
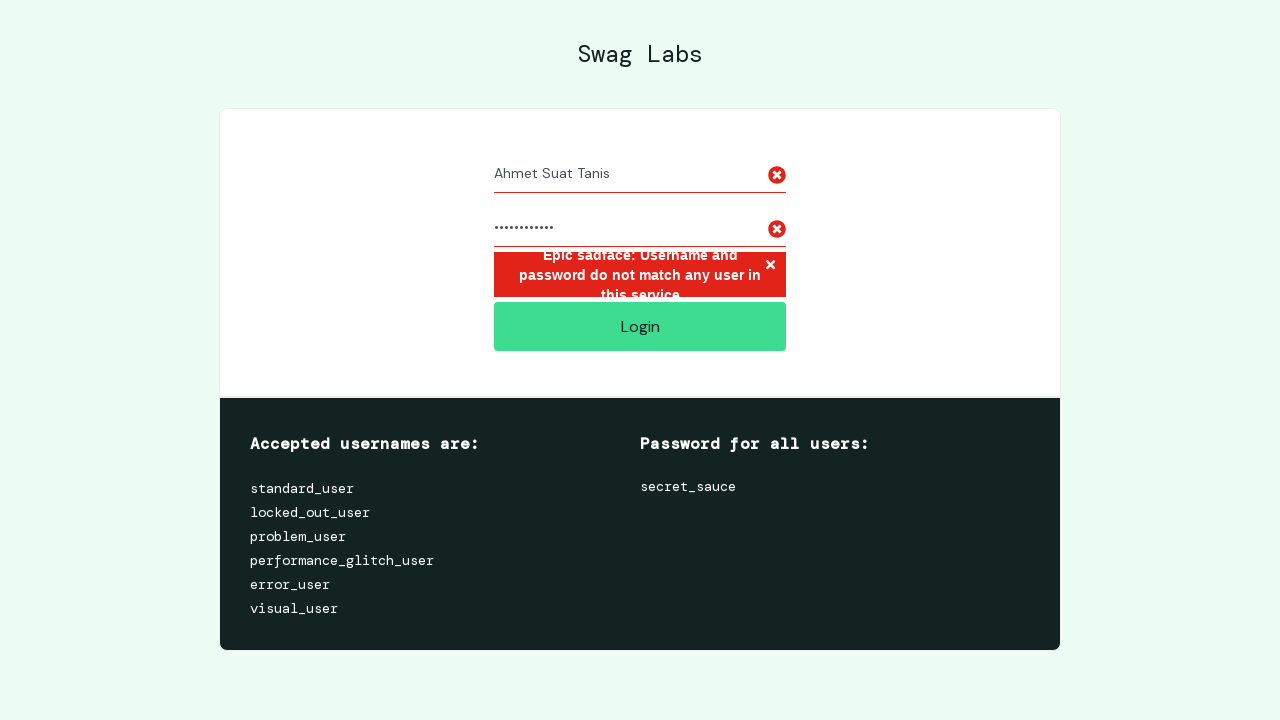

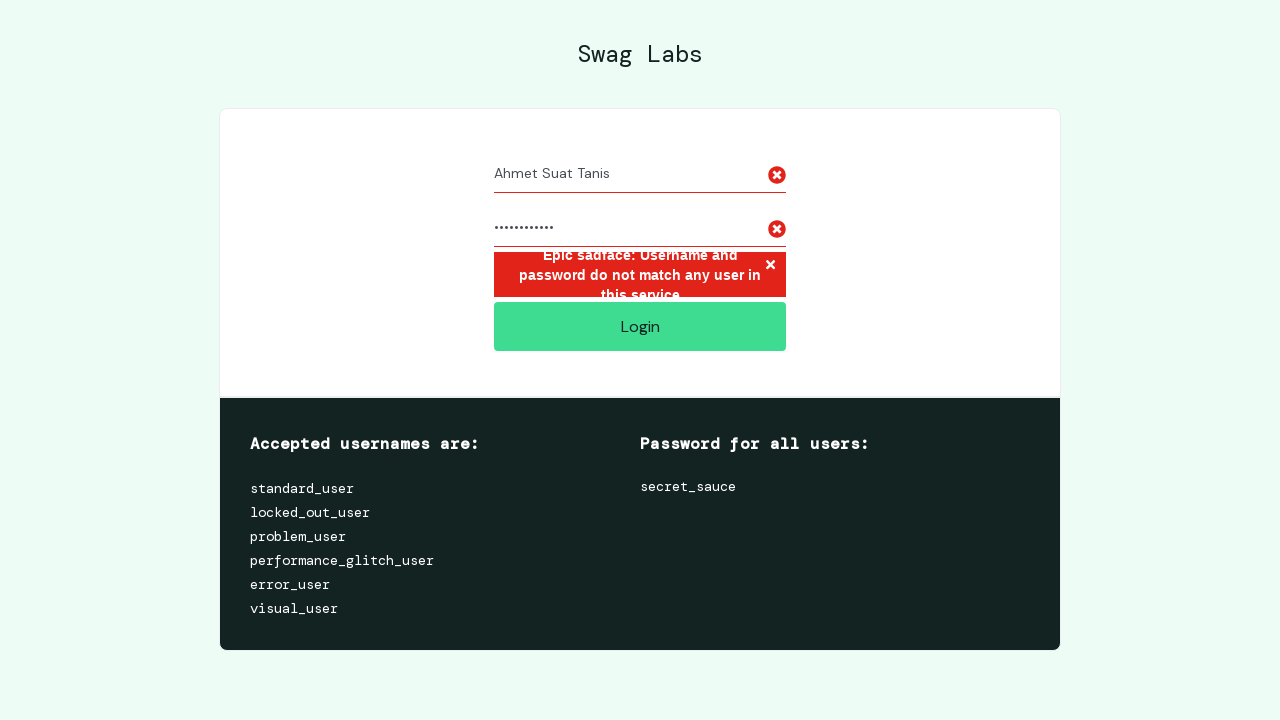